Tests JavaScript alert functionality by filling a name field, triggering an alert, verifying the alert contains the entered name, and accepting the alert.

Starting URL: https://rahulshettyacademy.com/AutomationPractice/

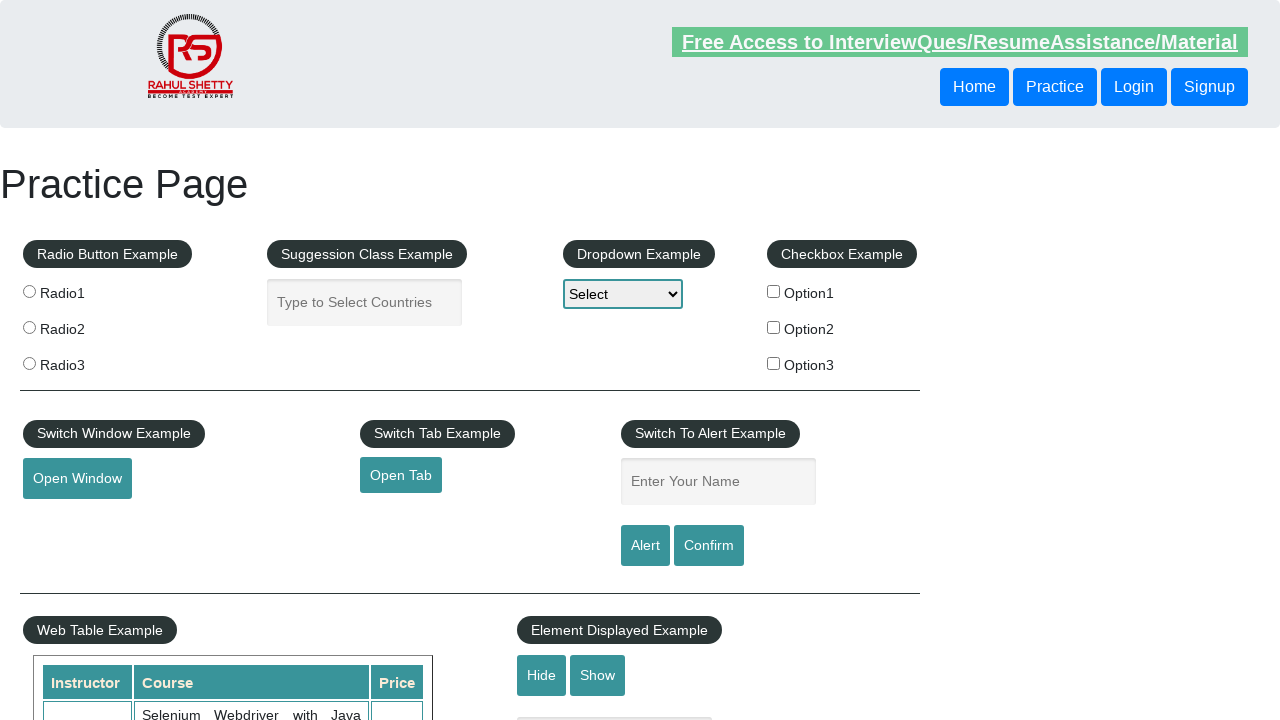

Filled name field with 'Jordan Mitchell' on #name
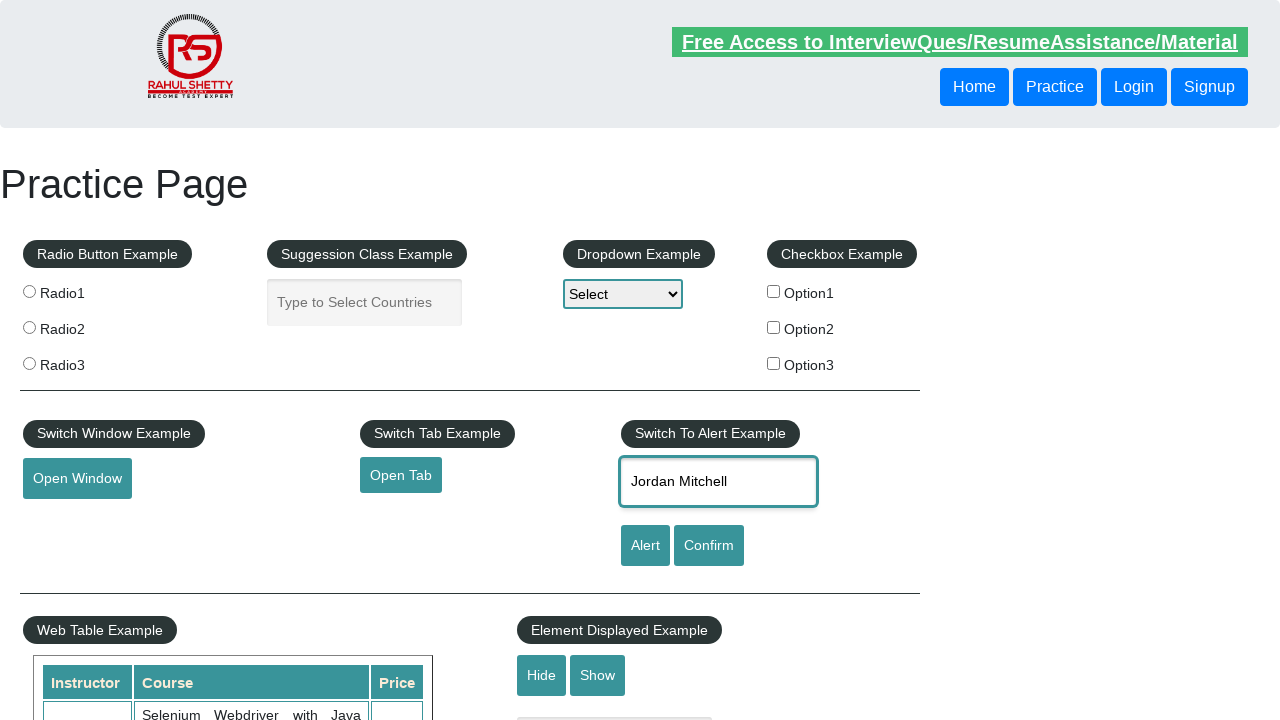

Clicked alert button to trigger JavaScript alert at (645, 546) on #alertbtn
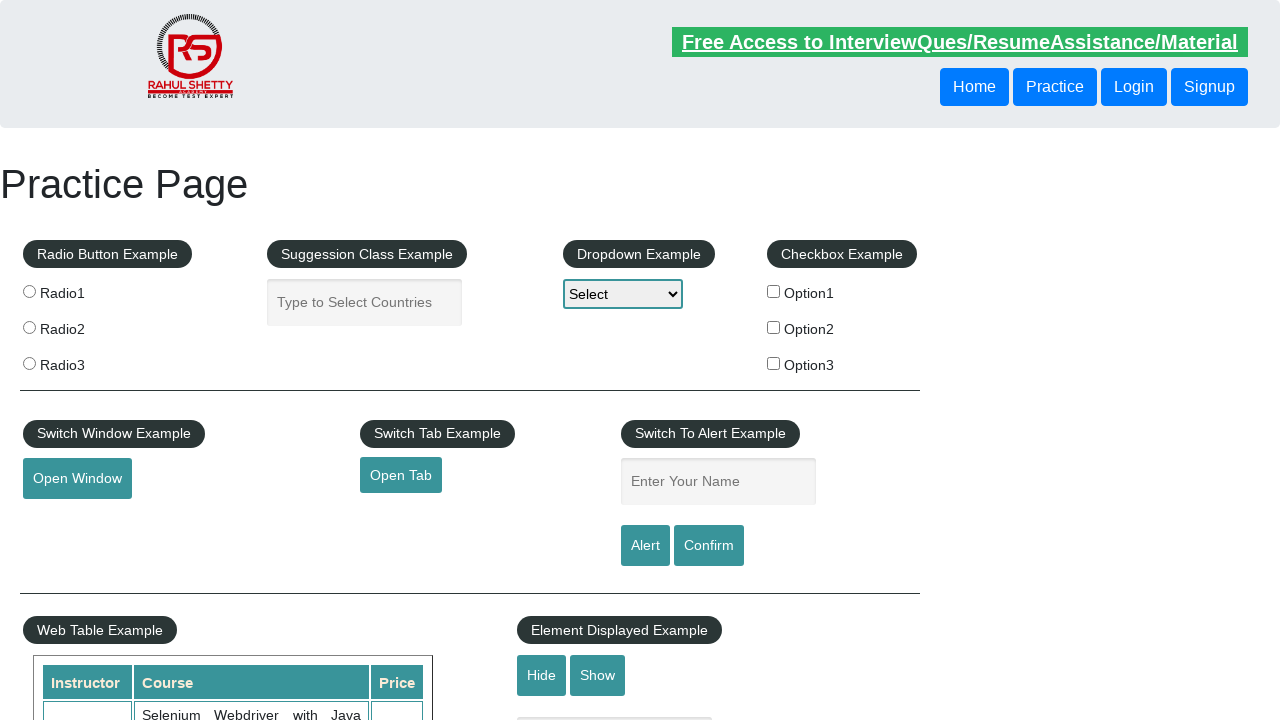

Removed previous dialog listener
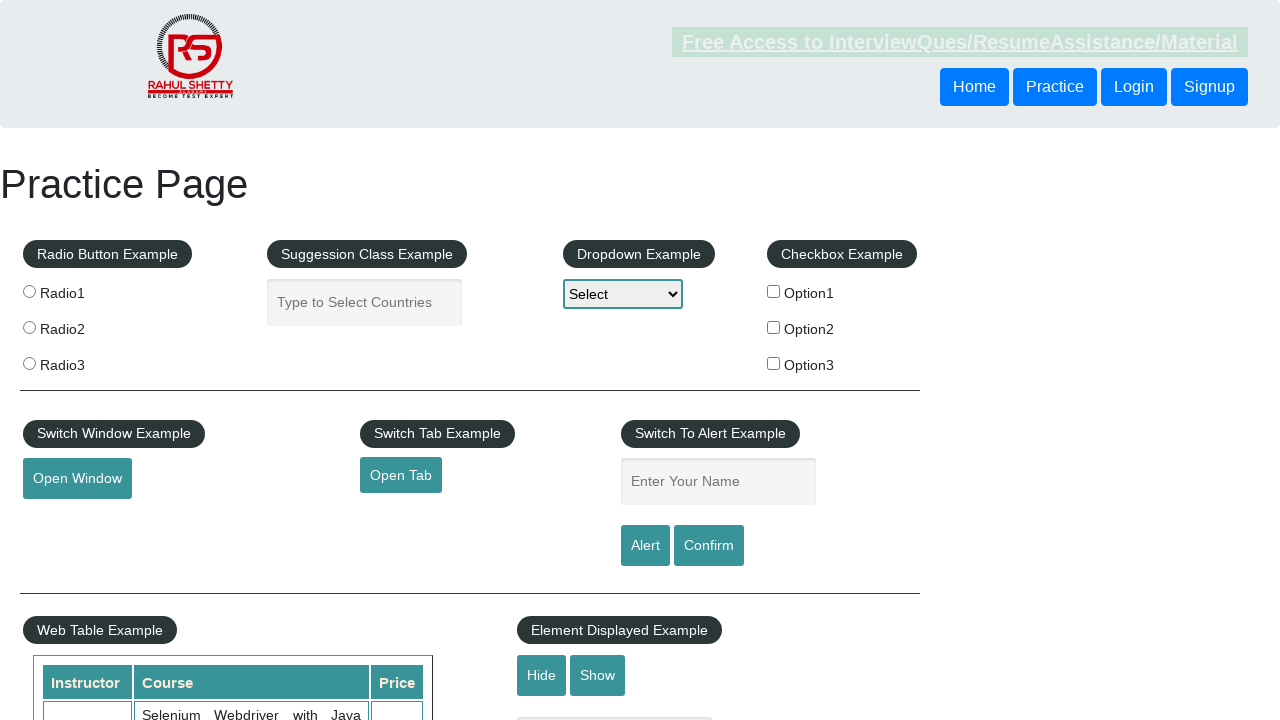

Set up dialog handler to accept alert if it contains the name
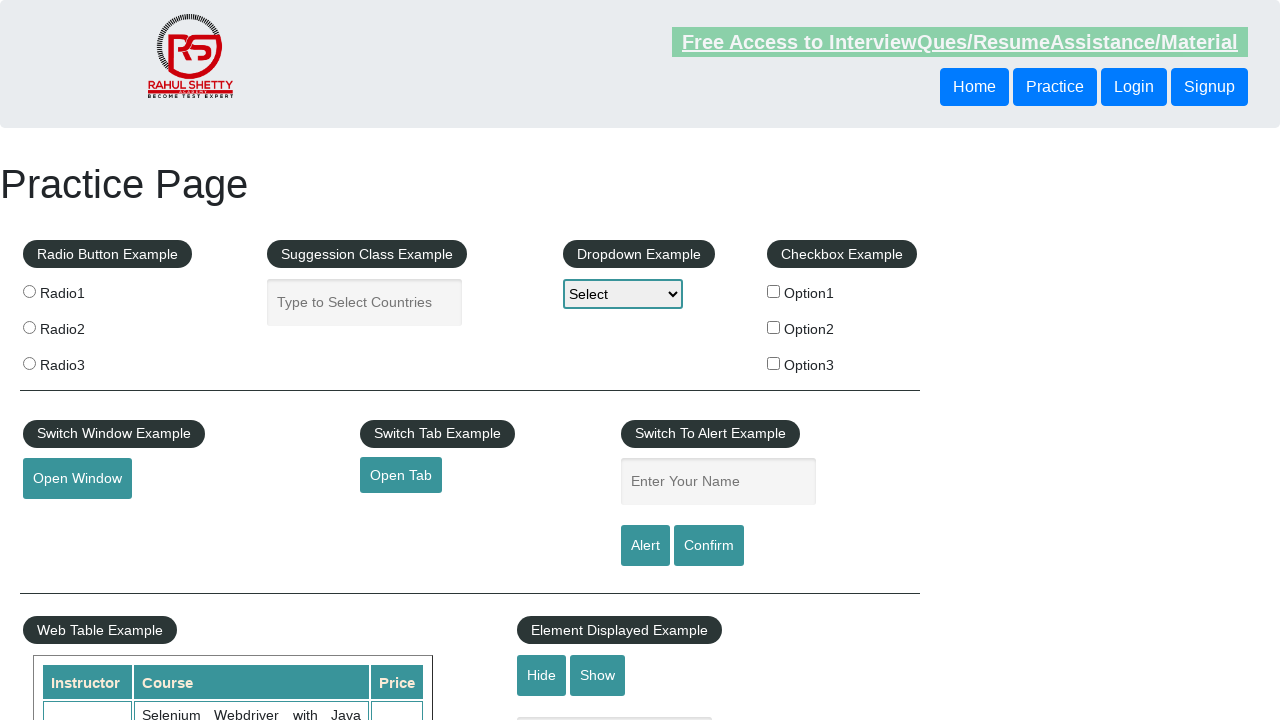

Filled name field with 'Jordan Mitchell' again on #name
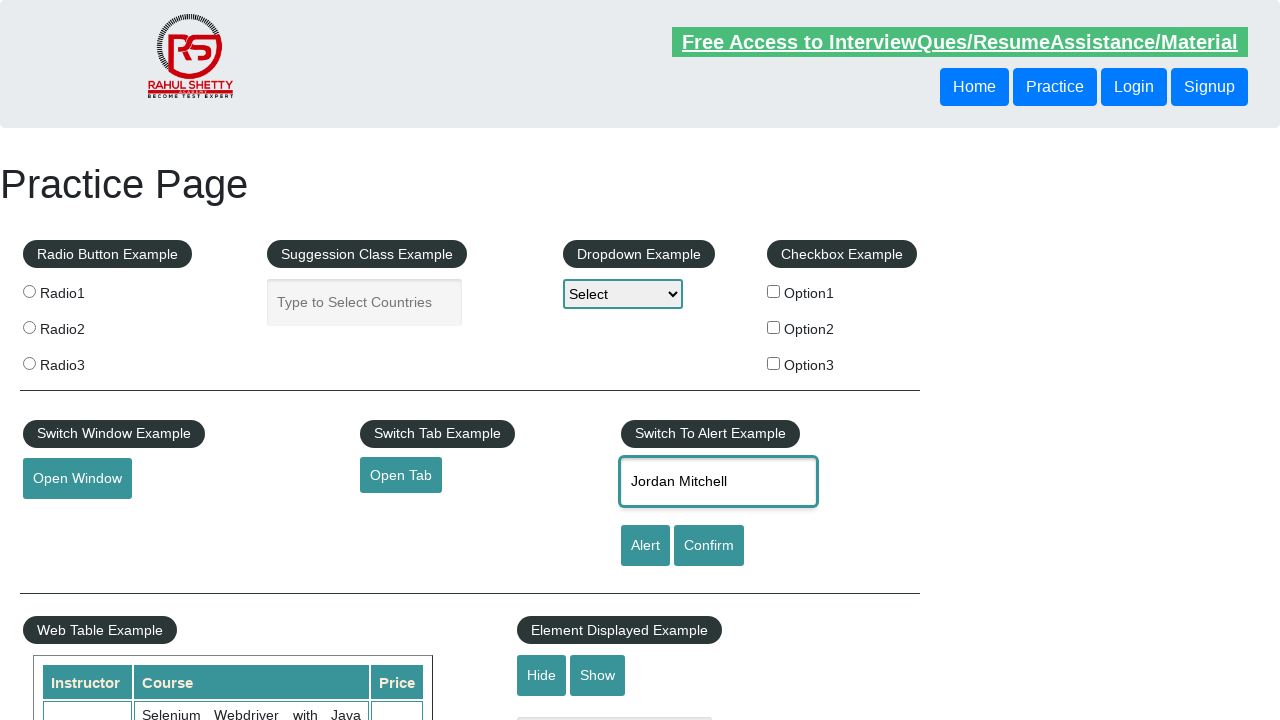

Clicked alert button to trigger alert and handler accepted it at (645, 546) on #alertbtn
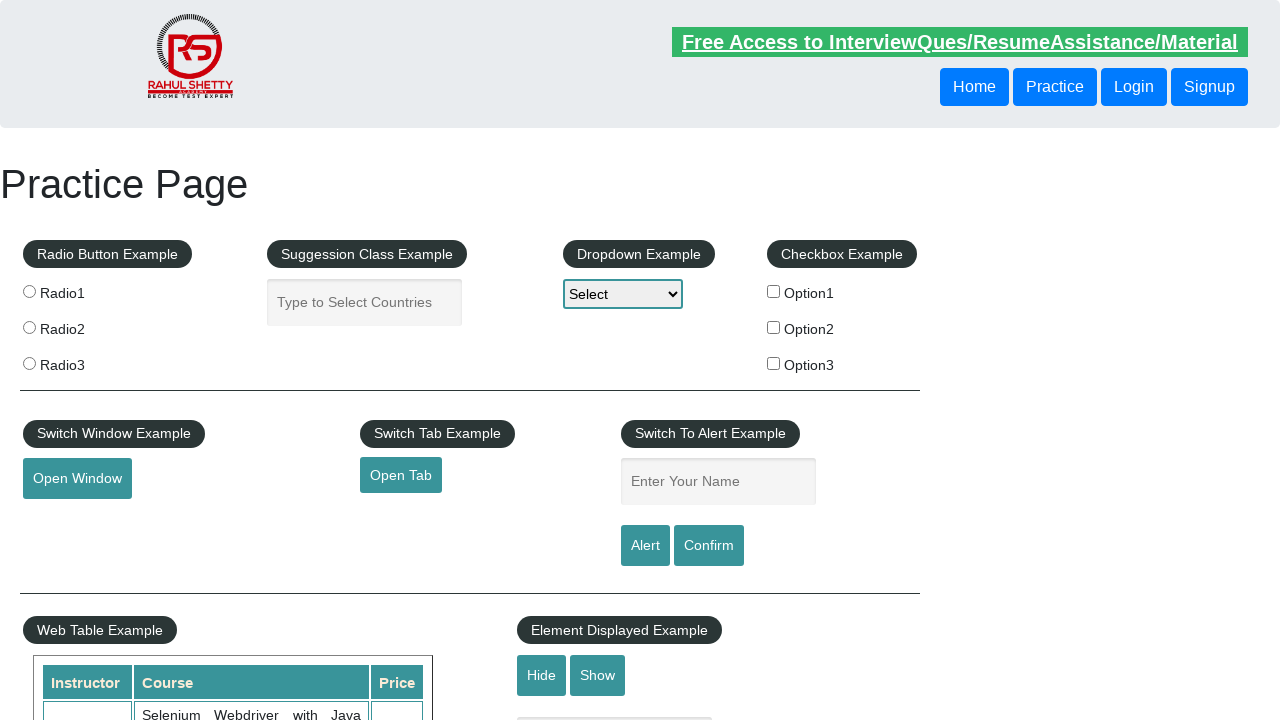

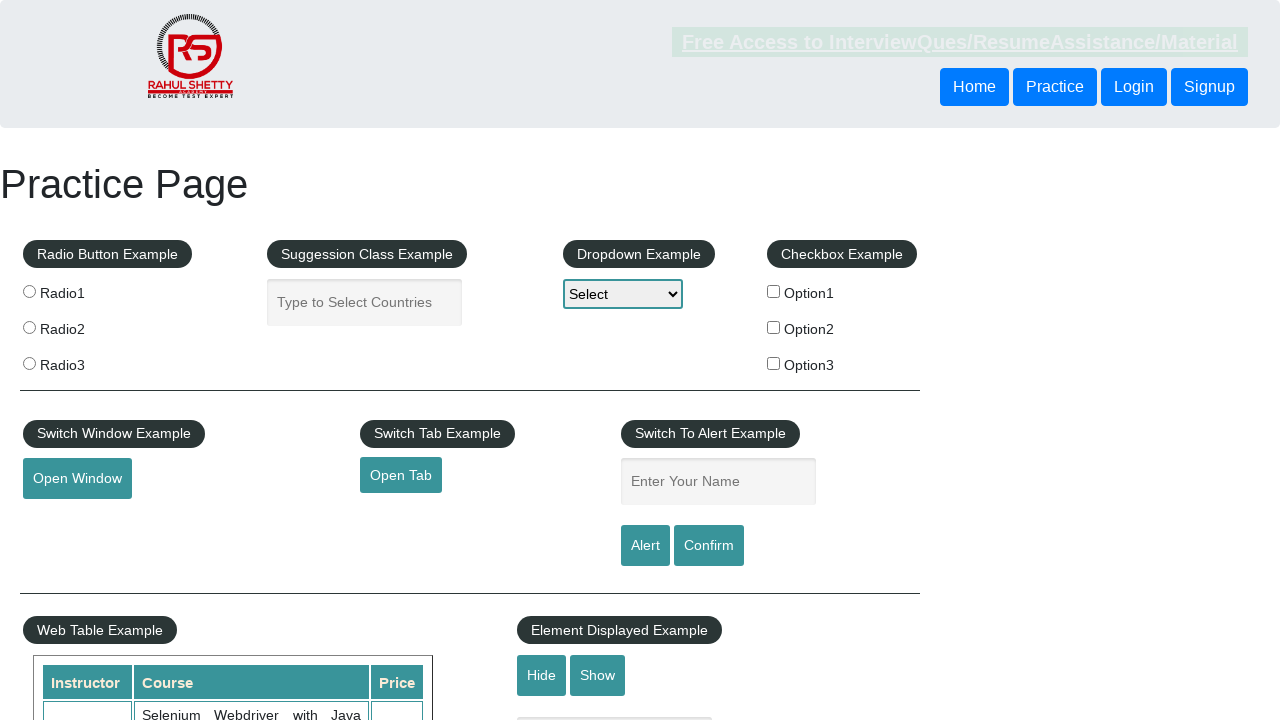